Tests dropdown selection functionality by selecting a year by index, month by visible text, and day by value from separate dropdown menus

Starting URL: https://testcenter.techproeducation.com/index.php?page=dropdown

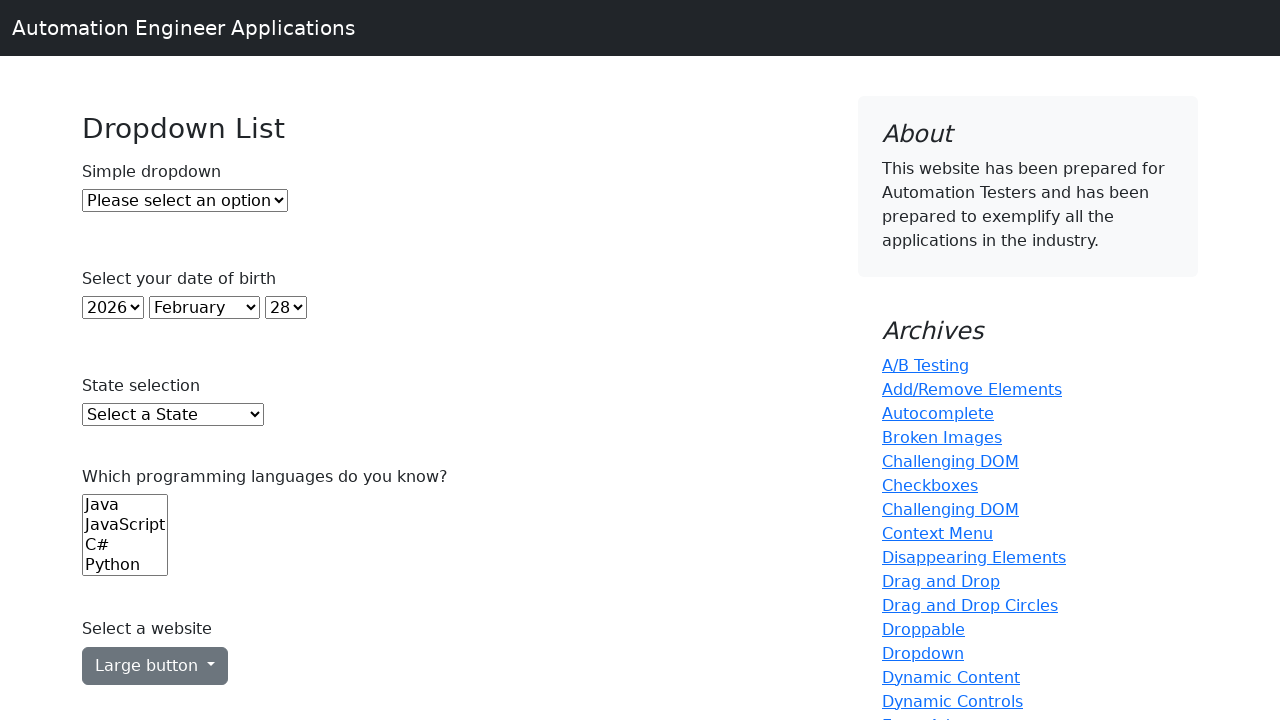

Selected year 2001 by index 22 from year dropdown on select#year
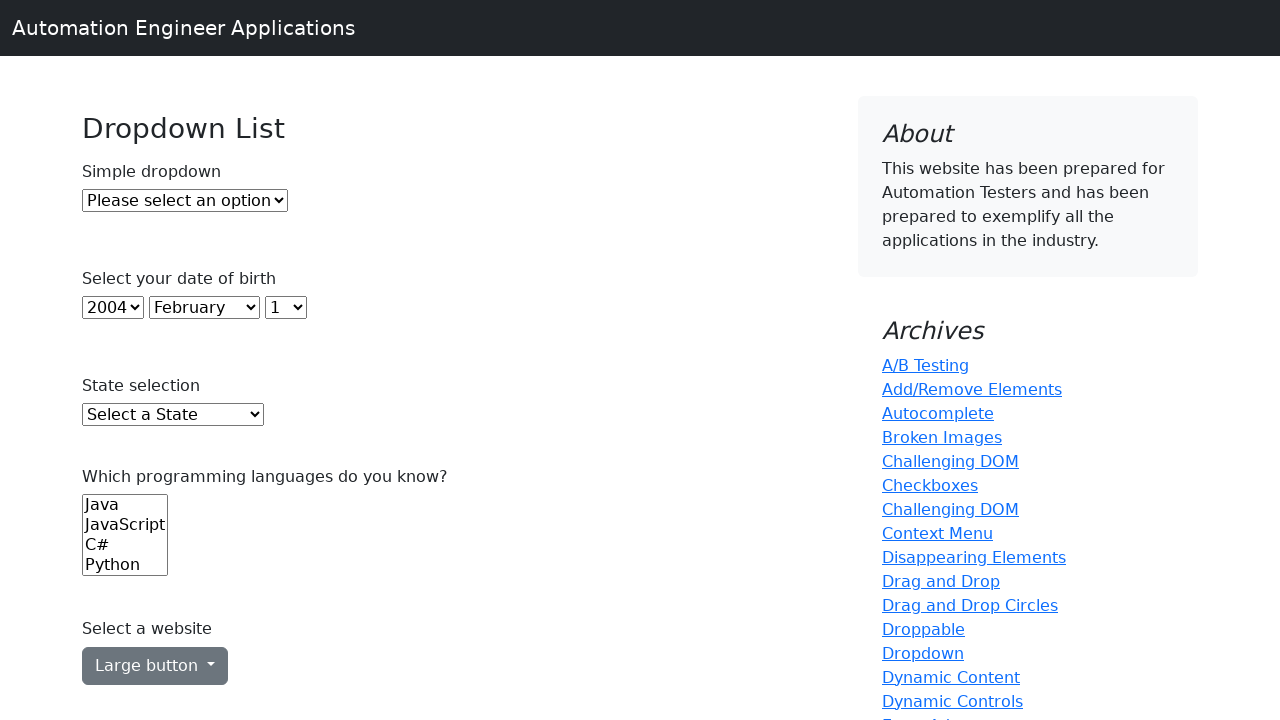

Selected July from month dropdown by visible text on select#month
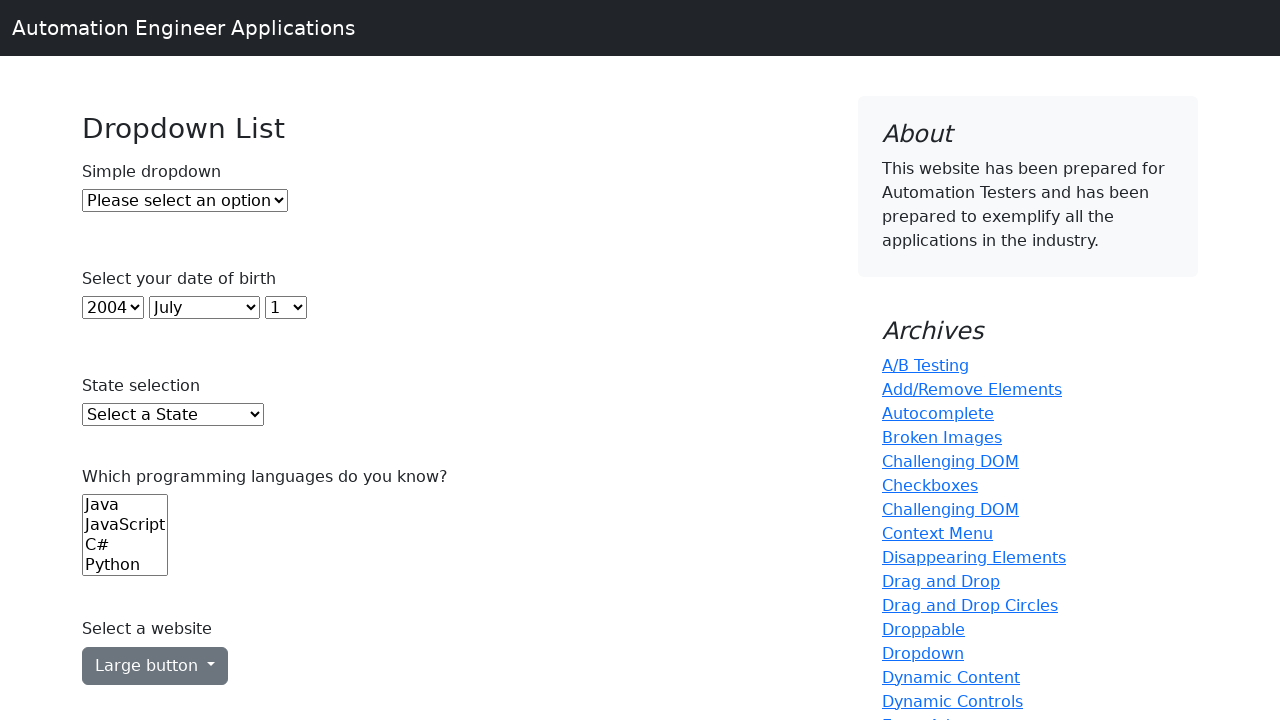

Selected day 28 from day dropdown by value on select#day
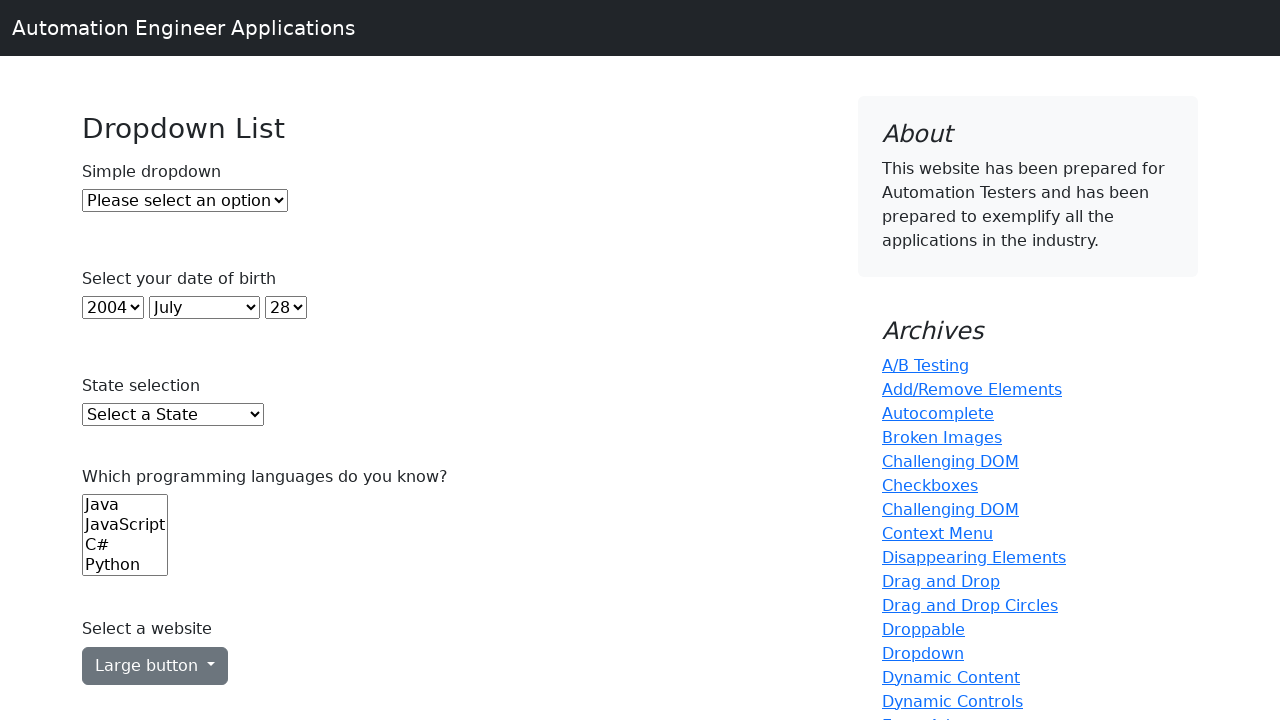

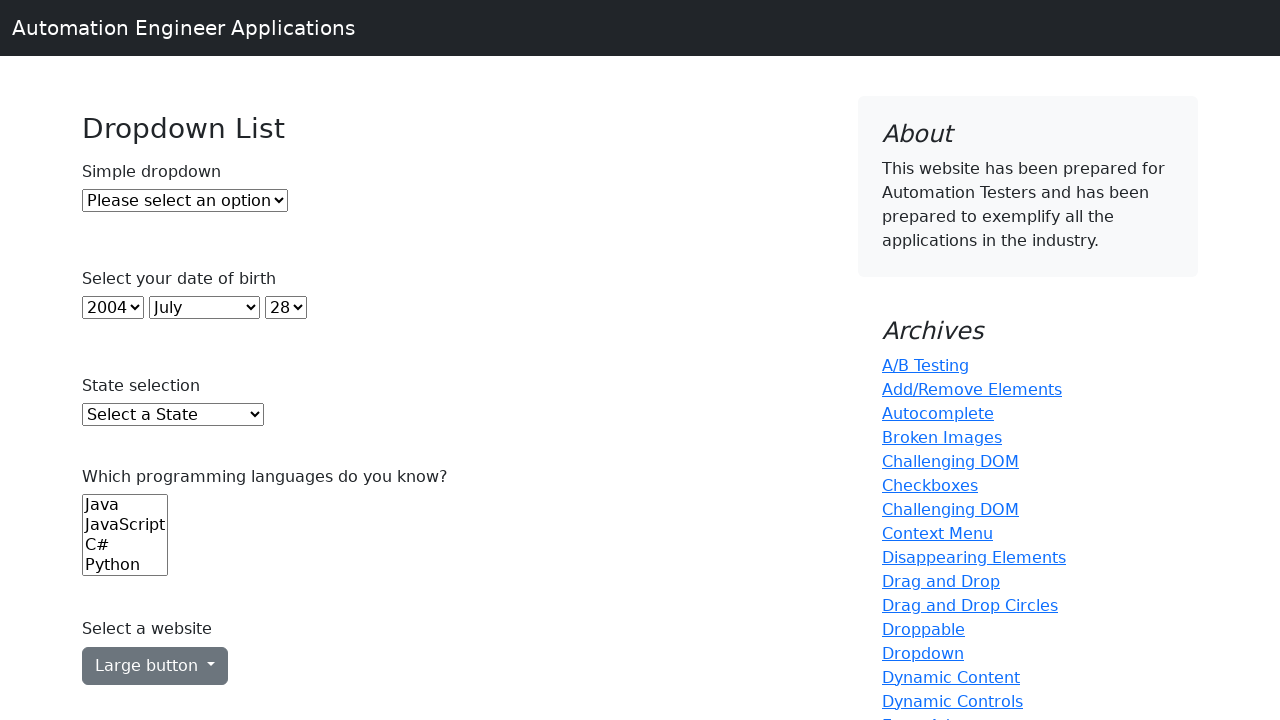